Tests radio button functionality by clicking the "Hockey" radio button and verifying its selection state

Starting URL: https://practice.cydeo.com/radio_buttons

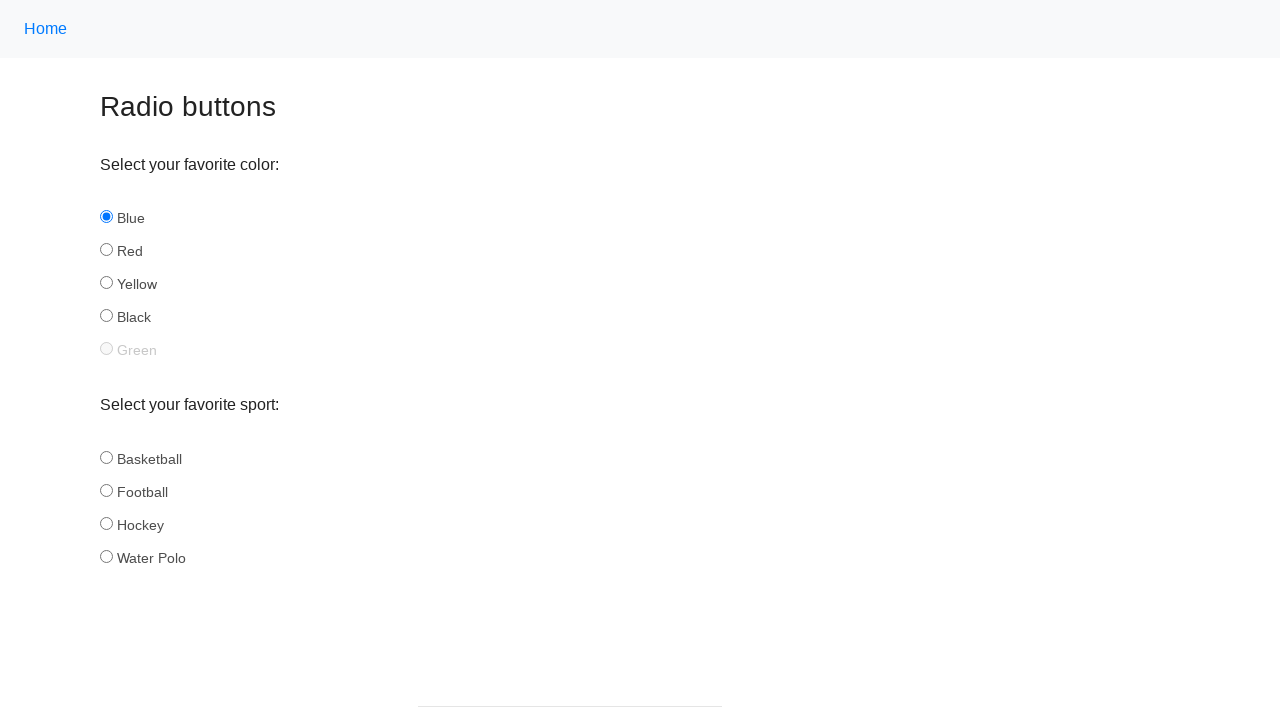

Clicked the 'Hockey' radio button at (106, 523) on input#hockey
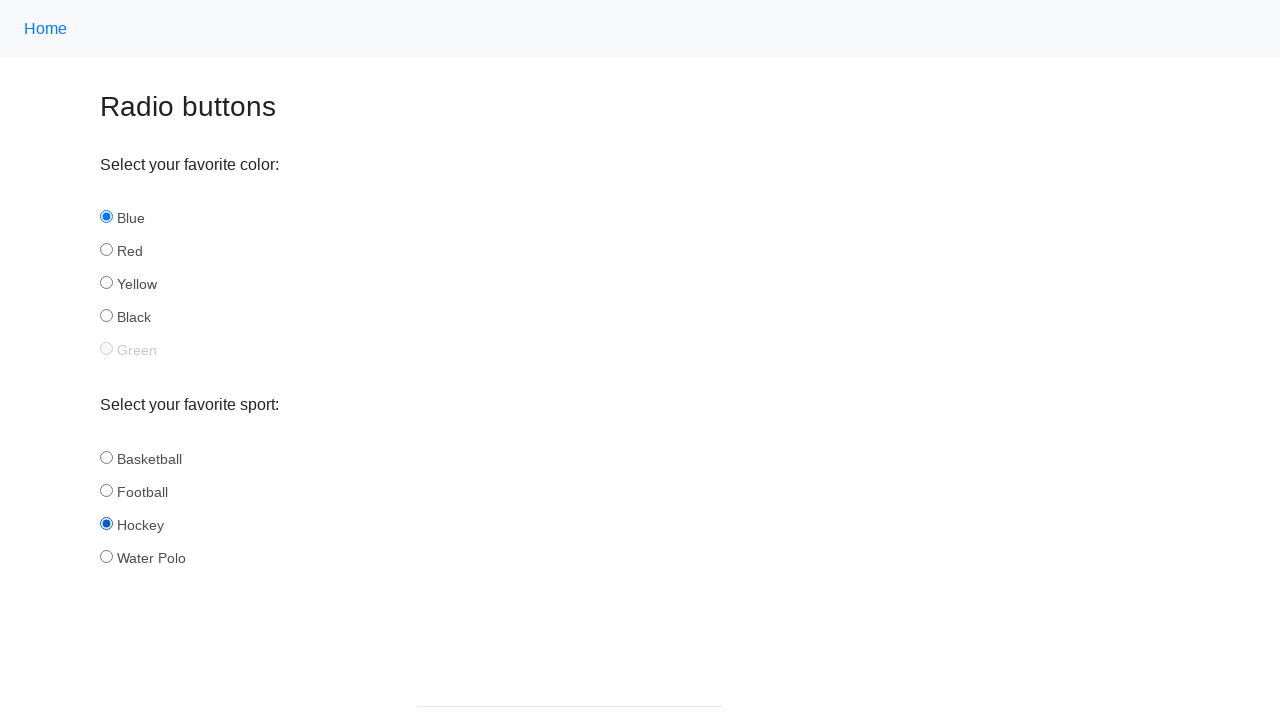

Verified that Hockey radio button is selected
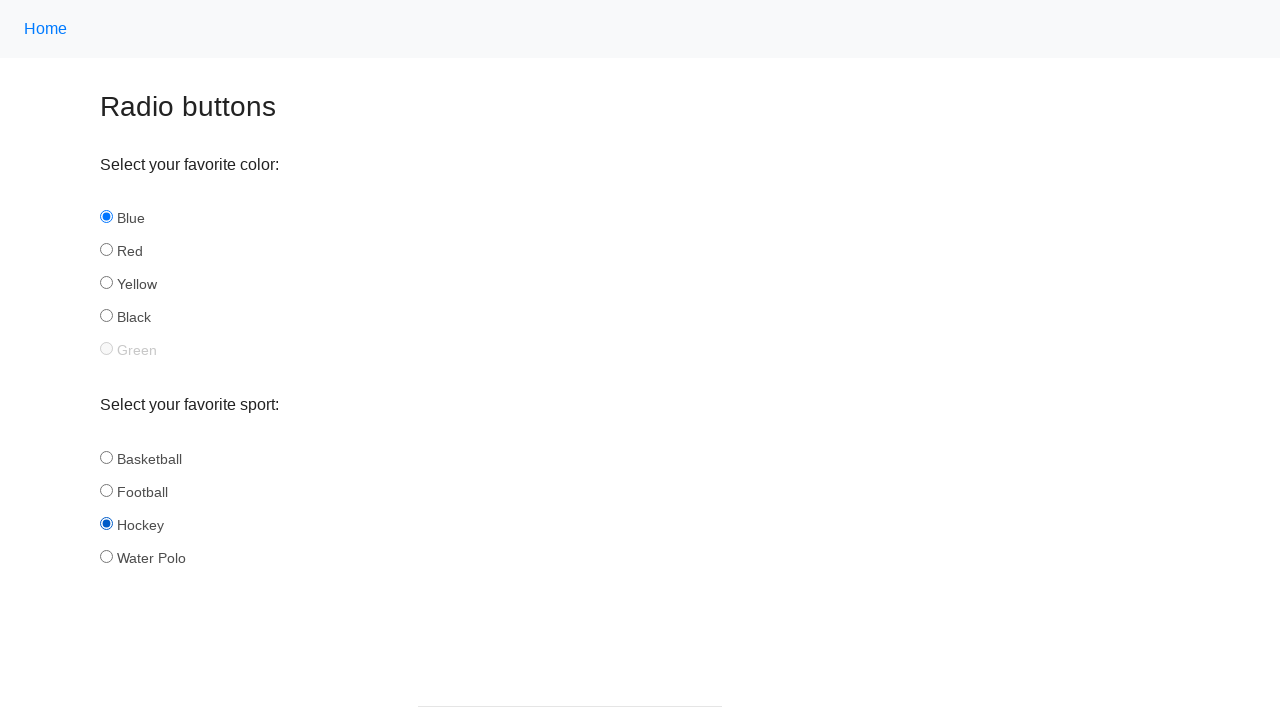

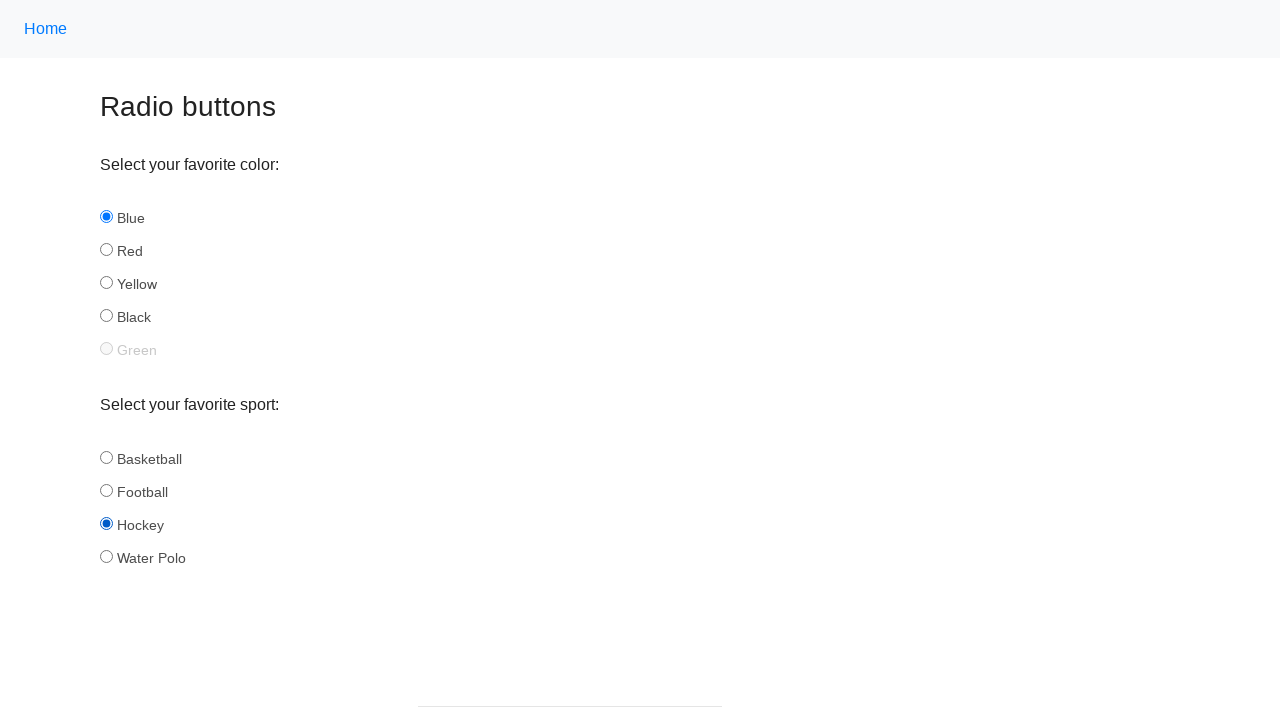